Tests navigation to the A/B Test page and verifies the page heading is displayed correctly

Starting URL: https://the-internet.herokuapp.com/

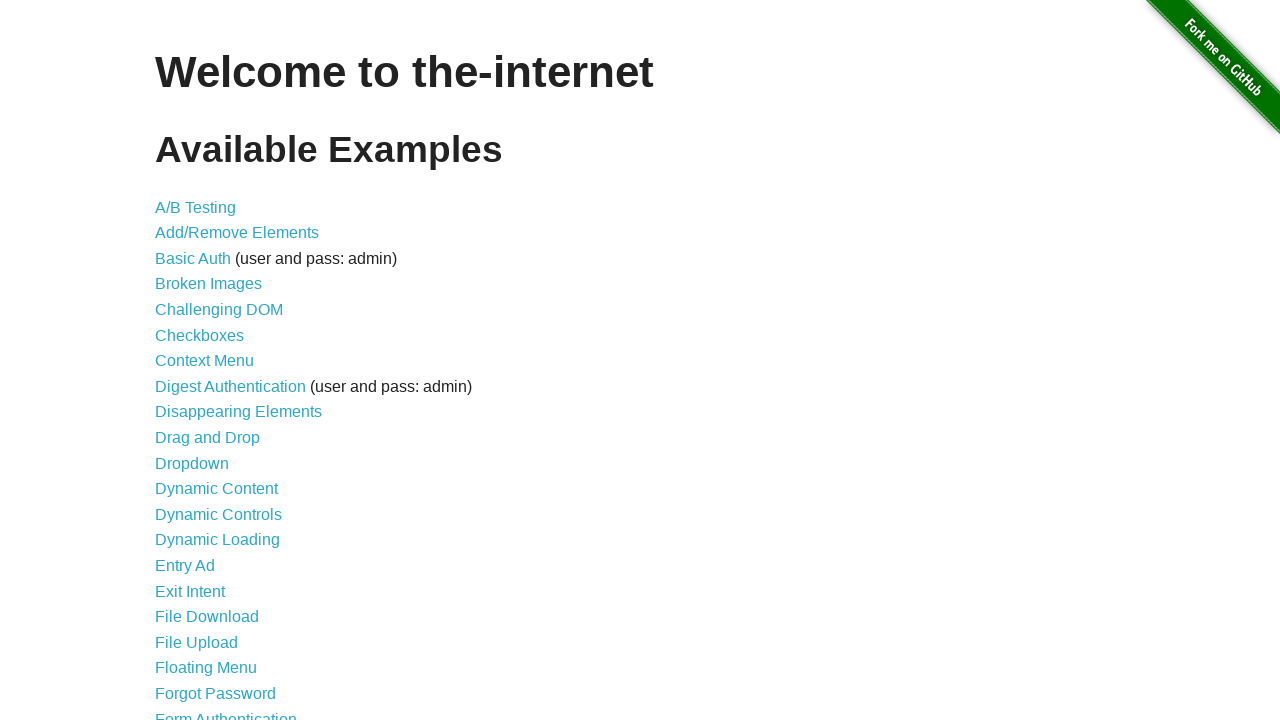

Clicked on A/B Testing link at (196, 207) on a[href='/abtest']
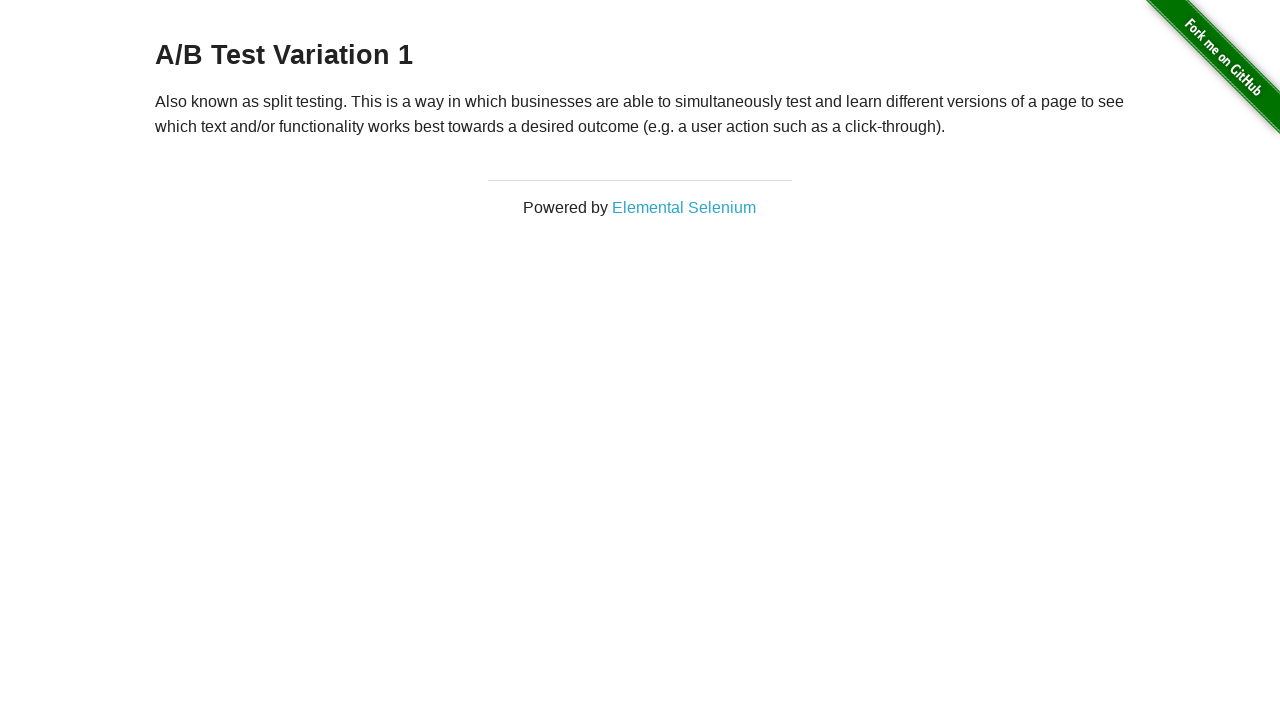

Located A/B Test page heading element
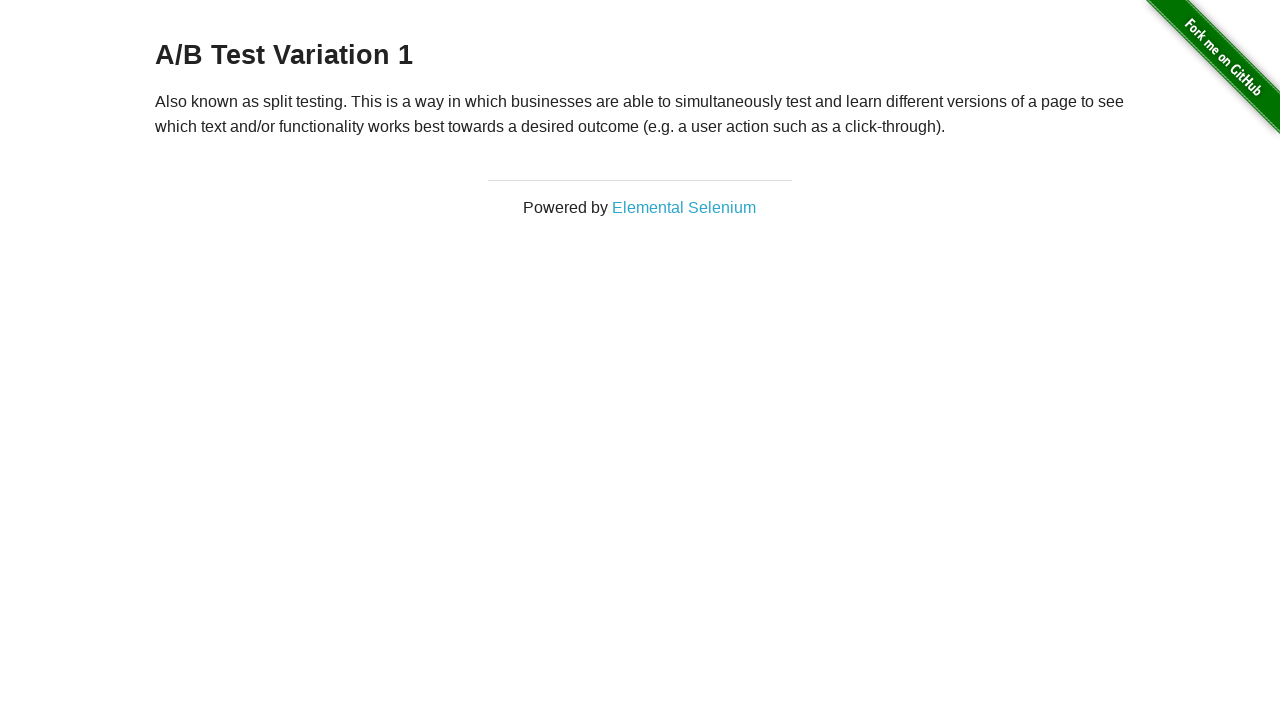

Verified A/B Test heading is displayed correctly
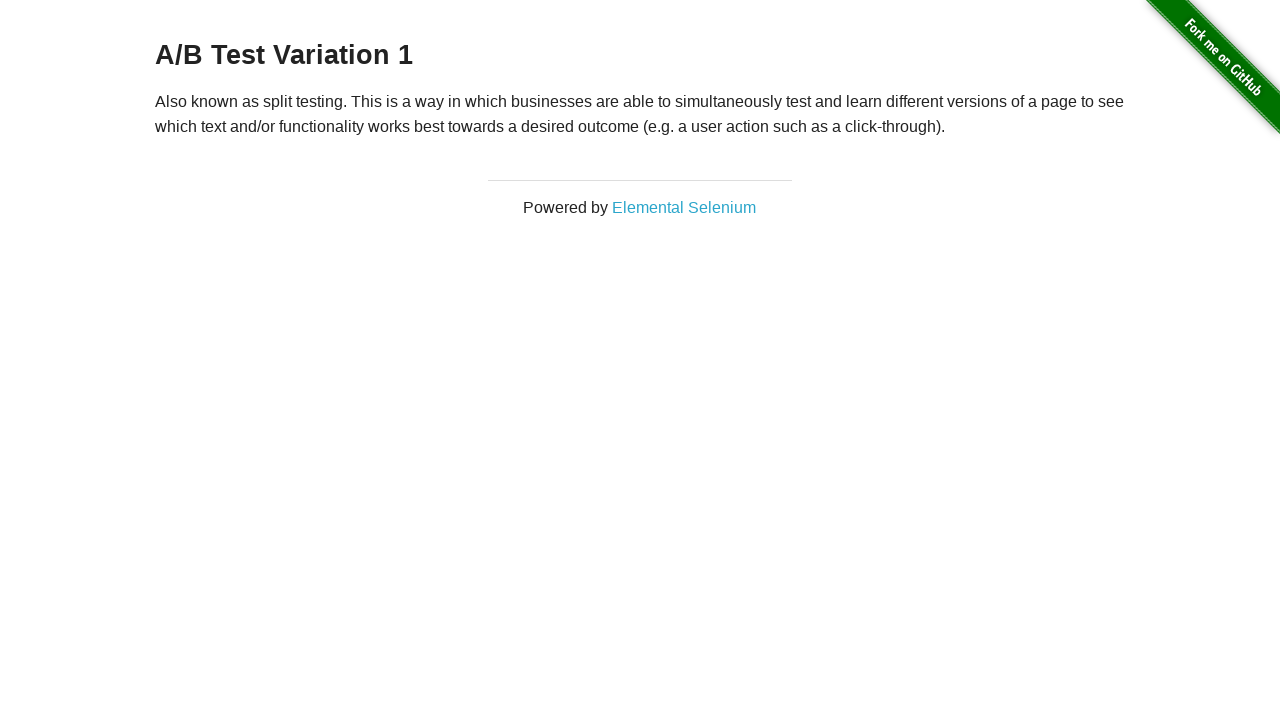

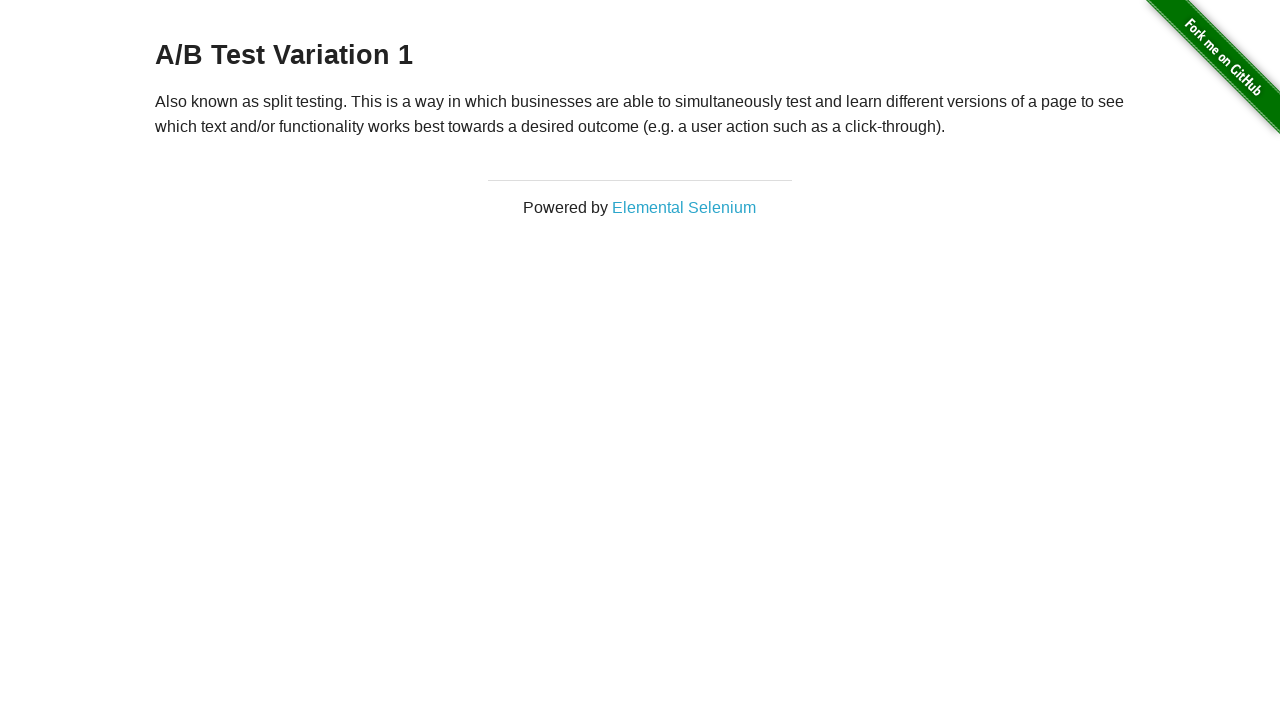